Tests the Playwright homepage by verifying the page title, checking that the "Get started" link has the correct href attribute, clicking on it, and verifying the URL navigates to the intro page.

Starting URL: https://playwright.dev/

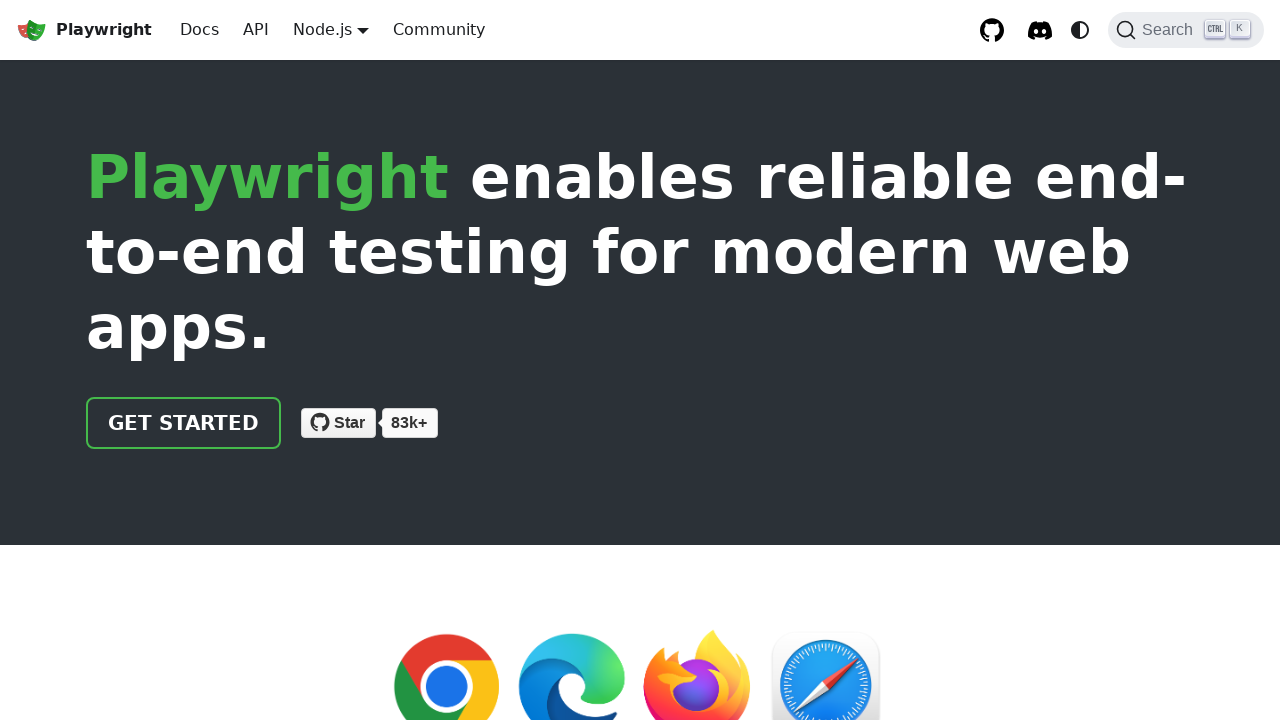

Verified page title contains 'Playwright'
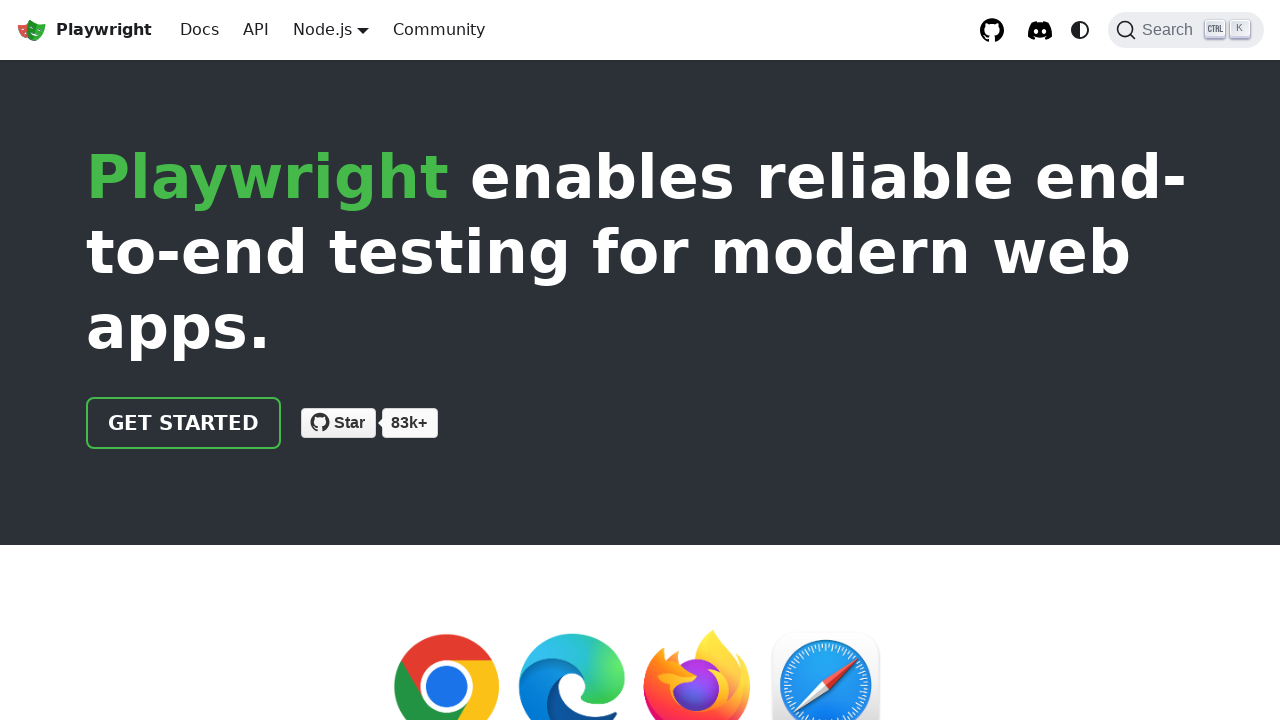

Located 'Get started' link element
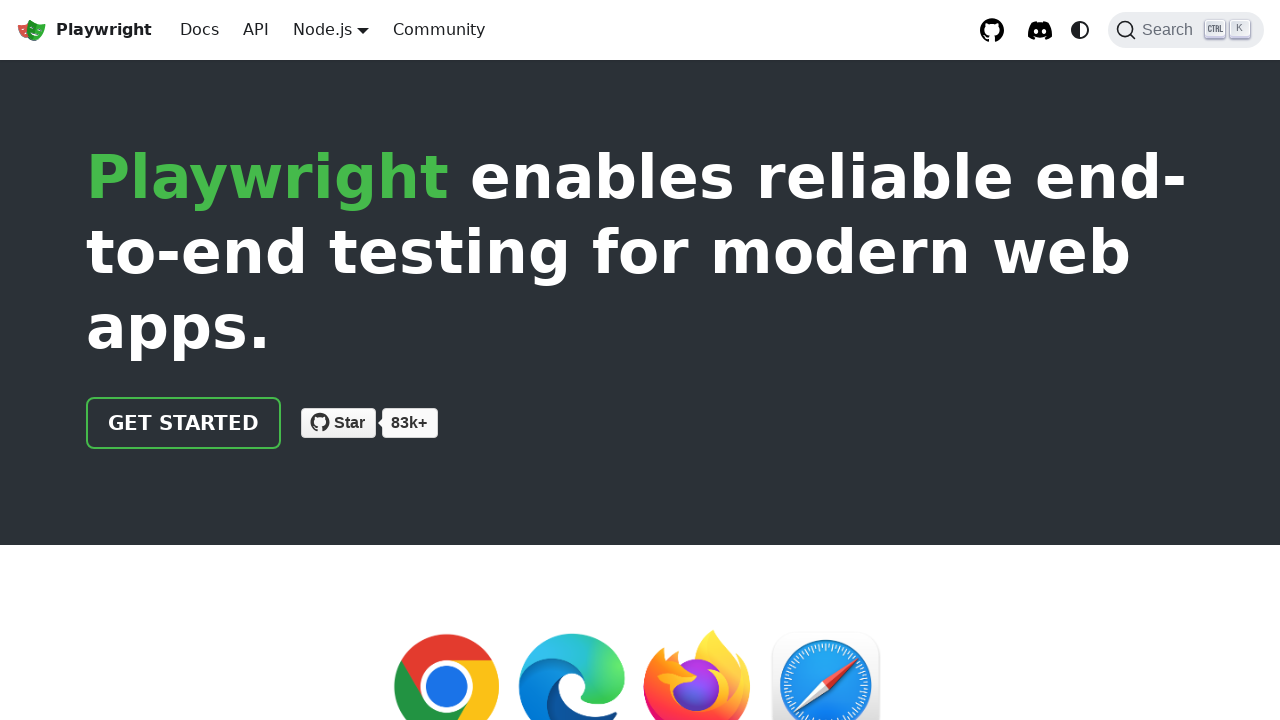

Verified 'Get started' link has correct href attribute '/docs/intro'
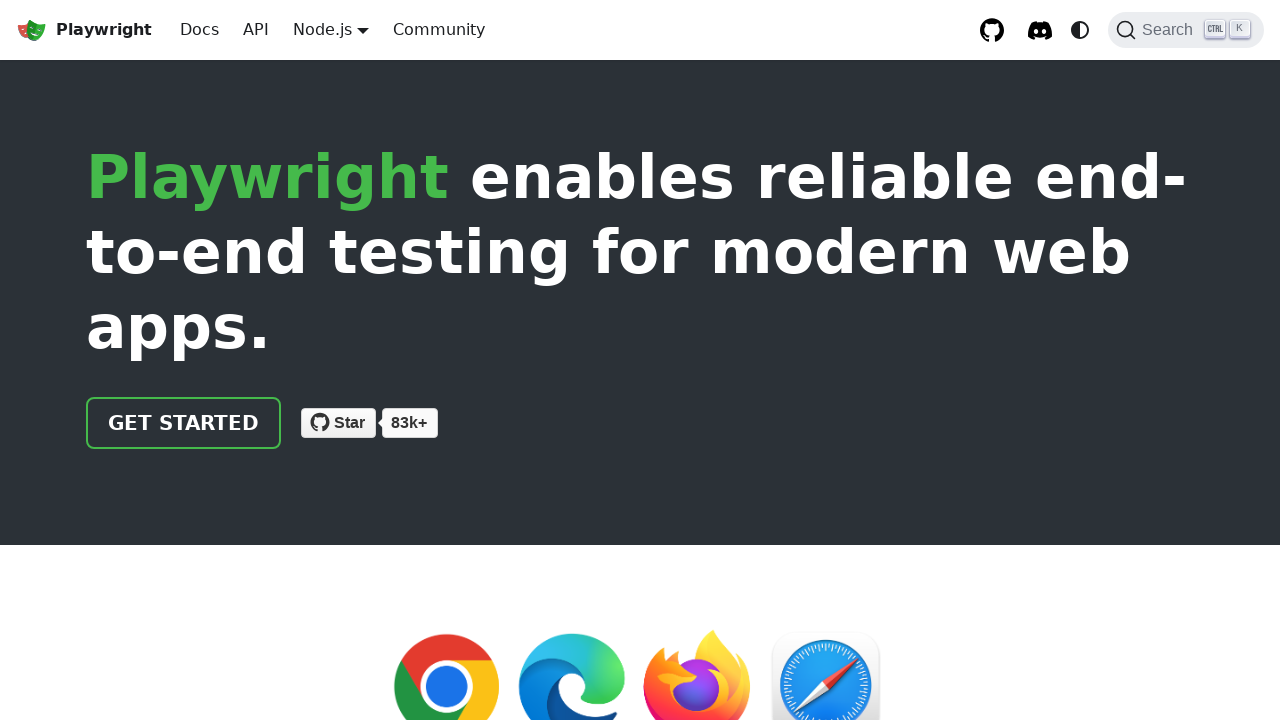

Clicked 'Get started' link at (184, 423) on internal:role=link[name="Get started"i]
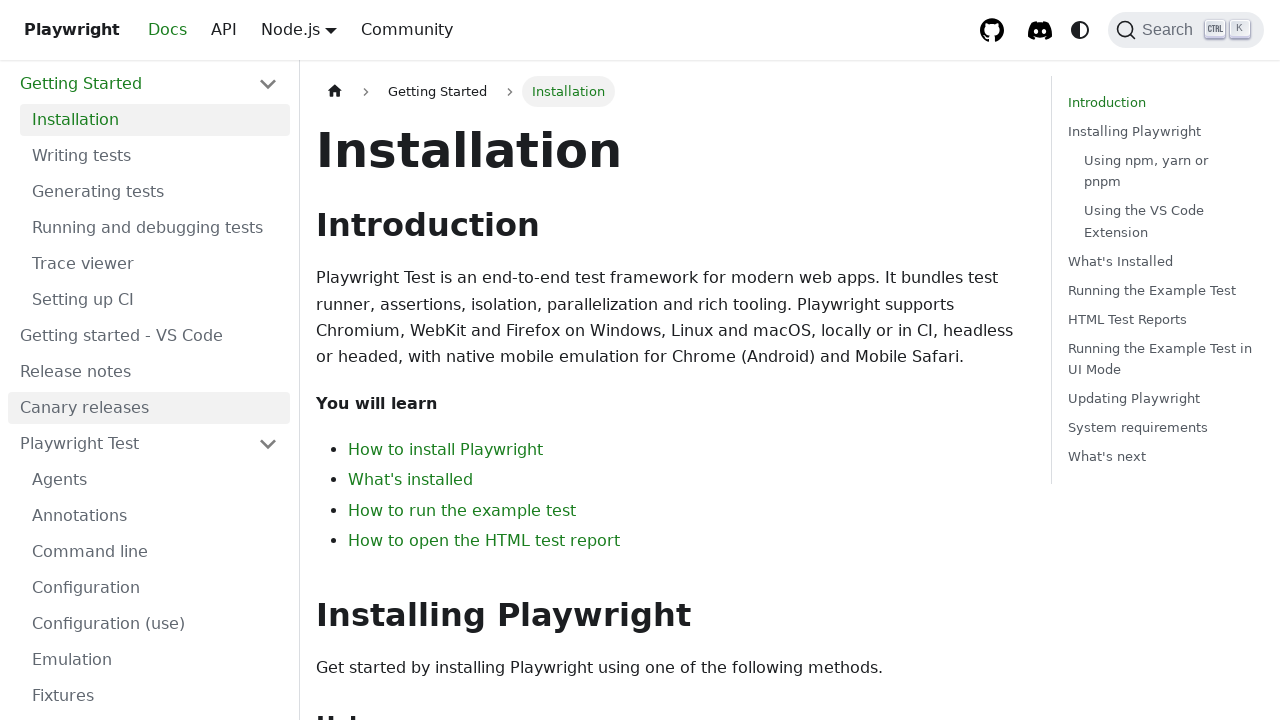

Verified URL navigated to intro page
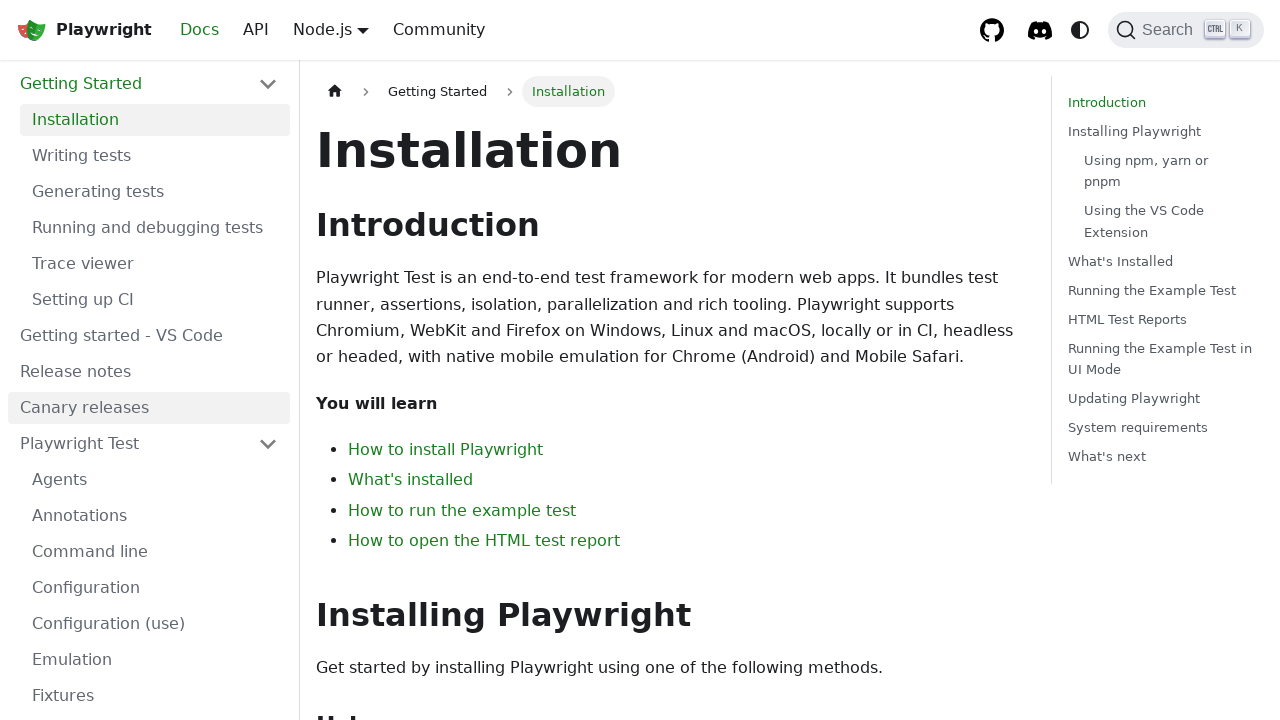

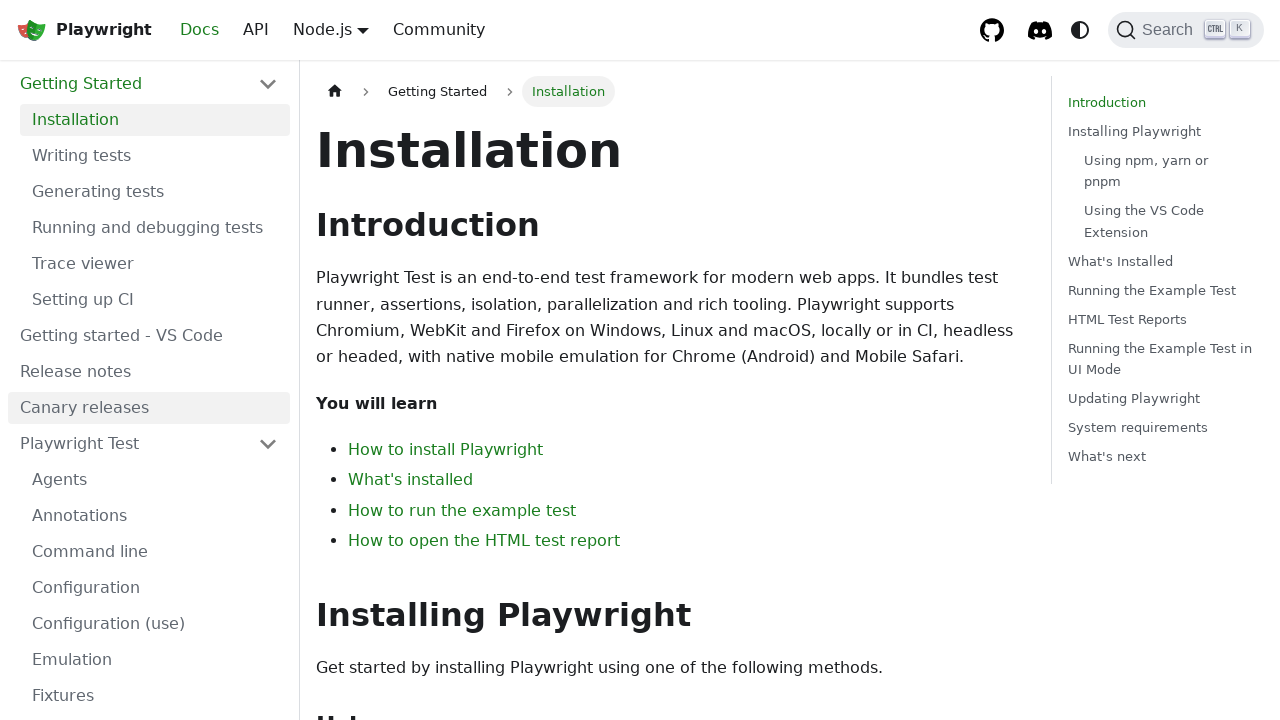